Tests hobby checkboxes on a form by clicking each checkbox and verifying they become selected

Starting URL: https://demoqa.com/automation-practice-form

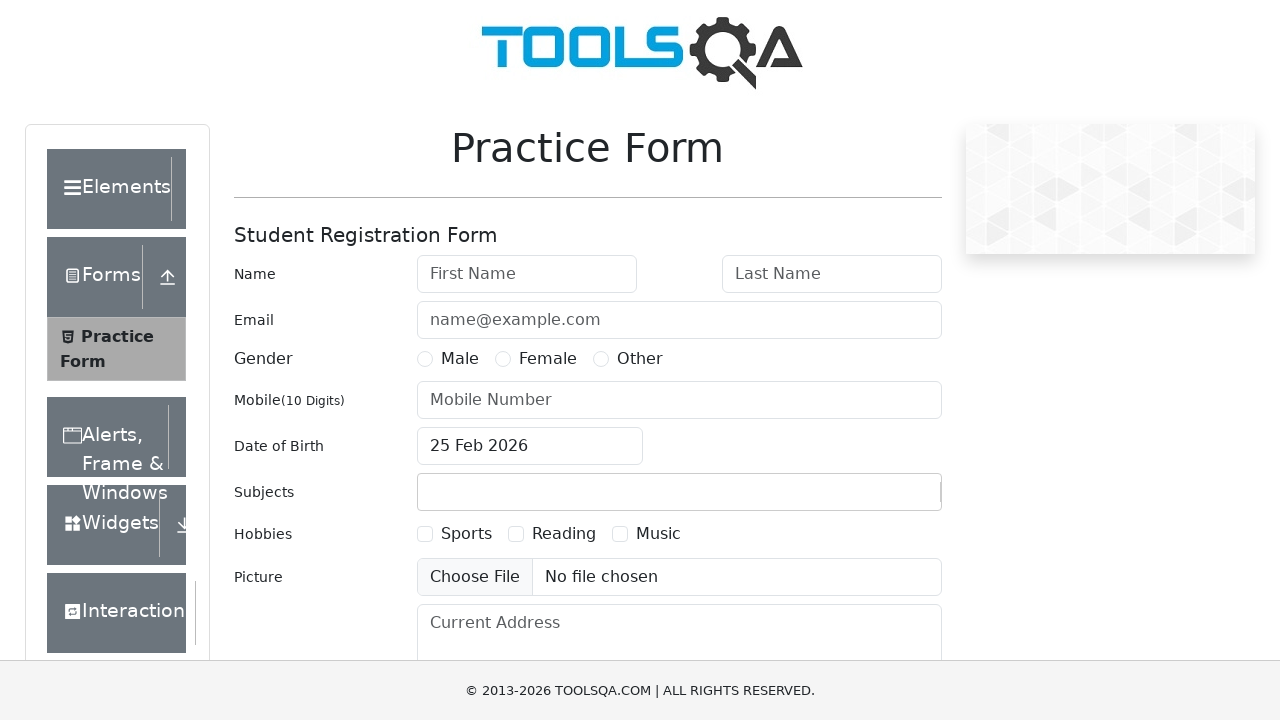

Set viewport size to 1920x1080
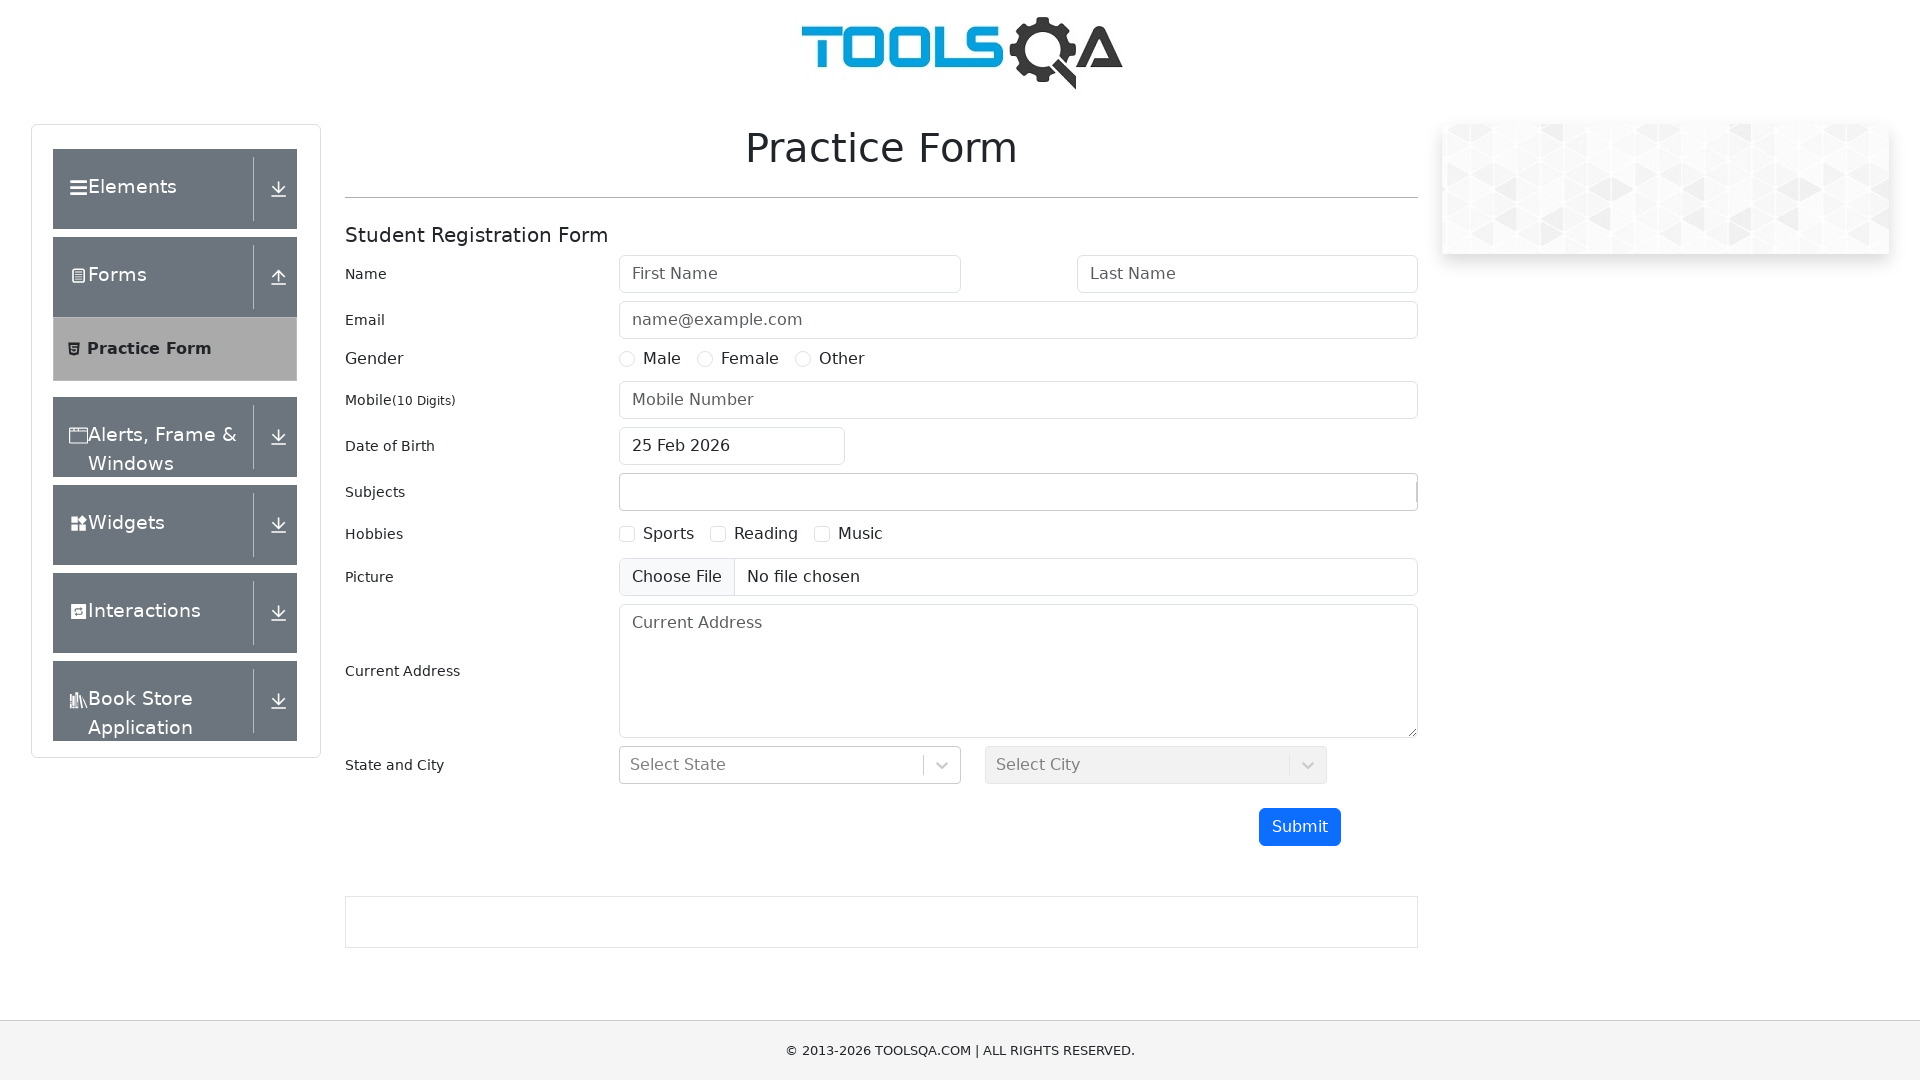

Located hobby checkbox elements (sports, reading, music)
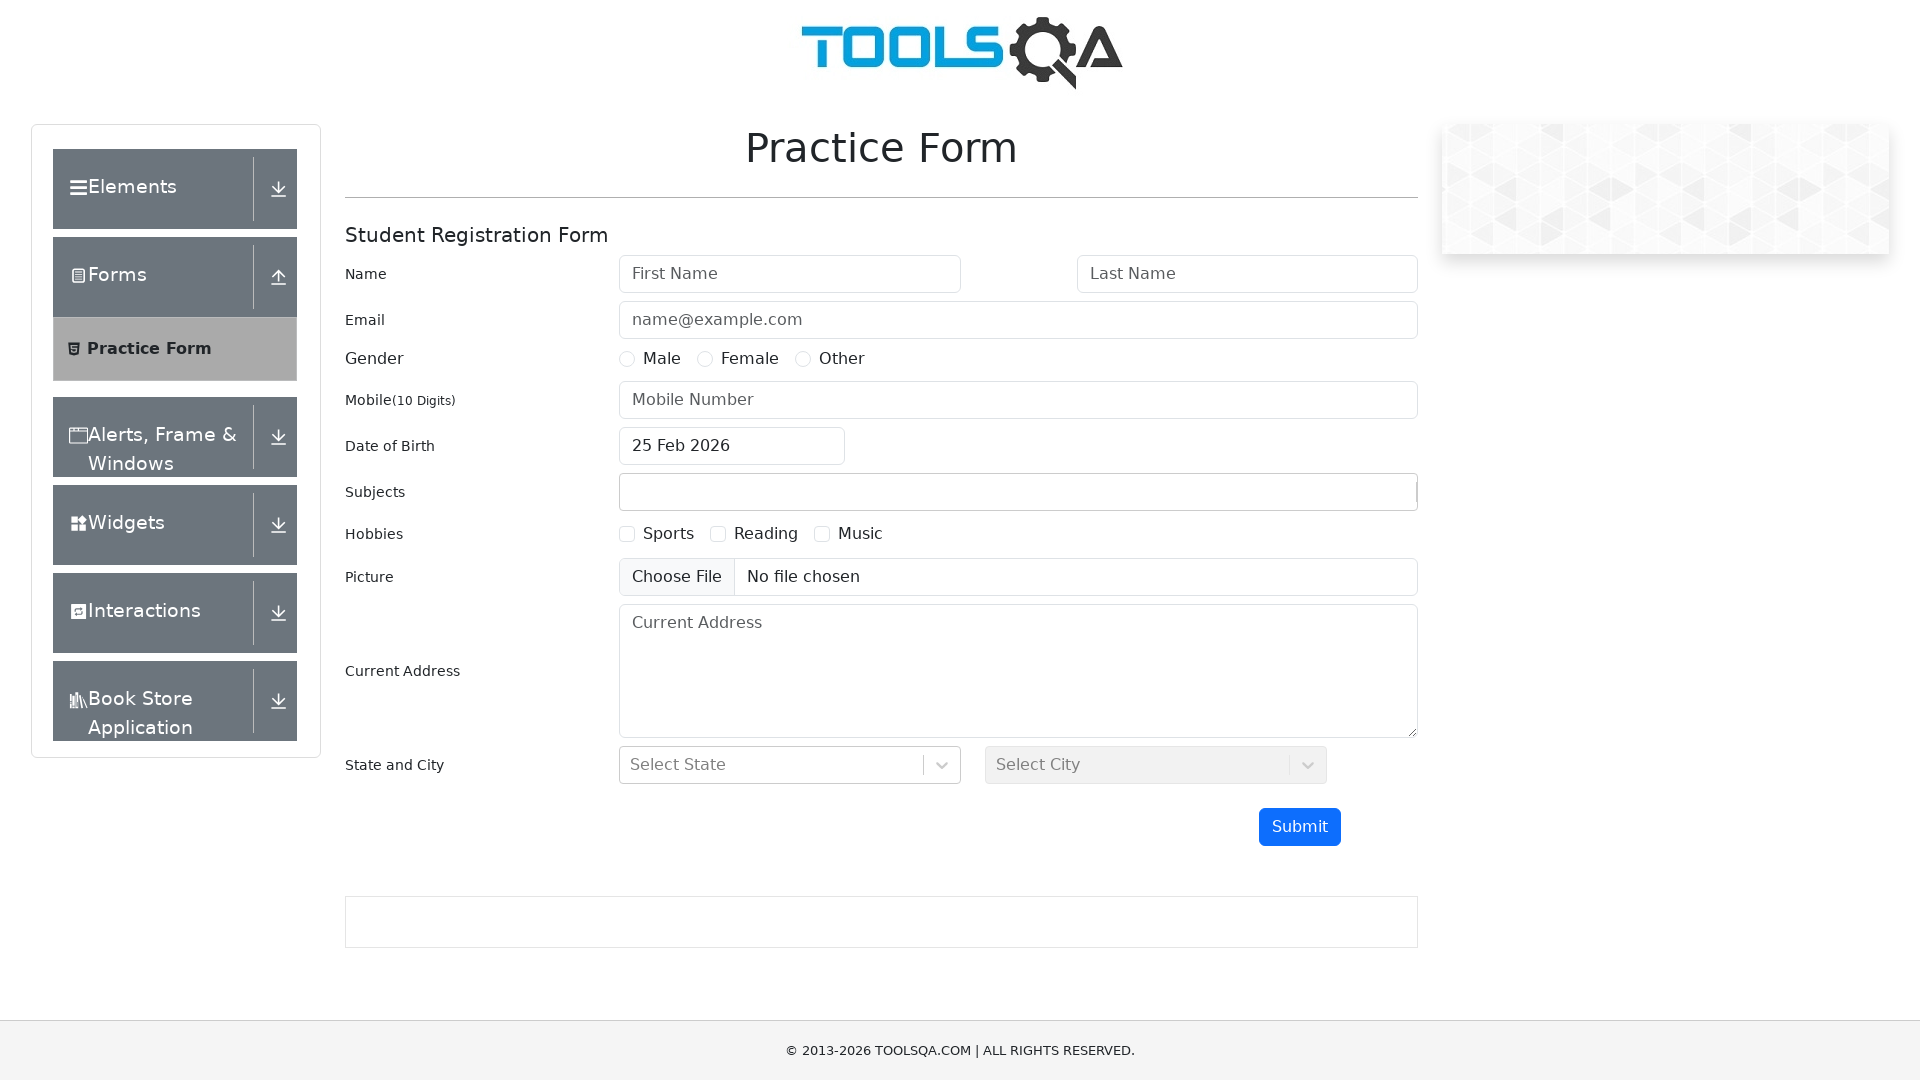

Verified sports checkbox is initially unchecked
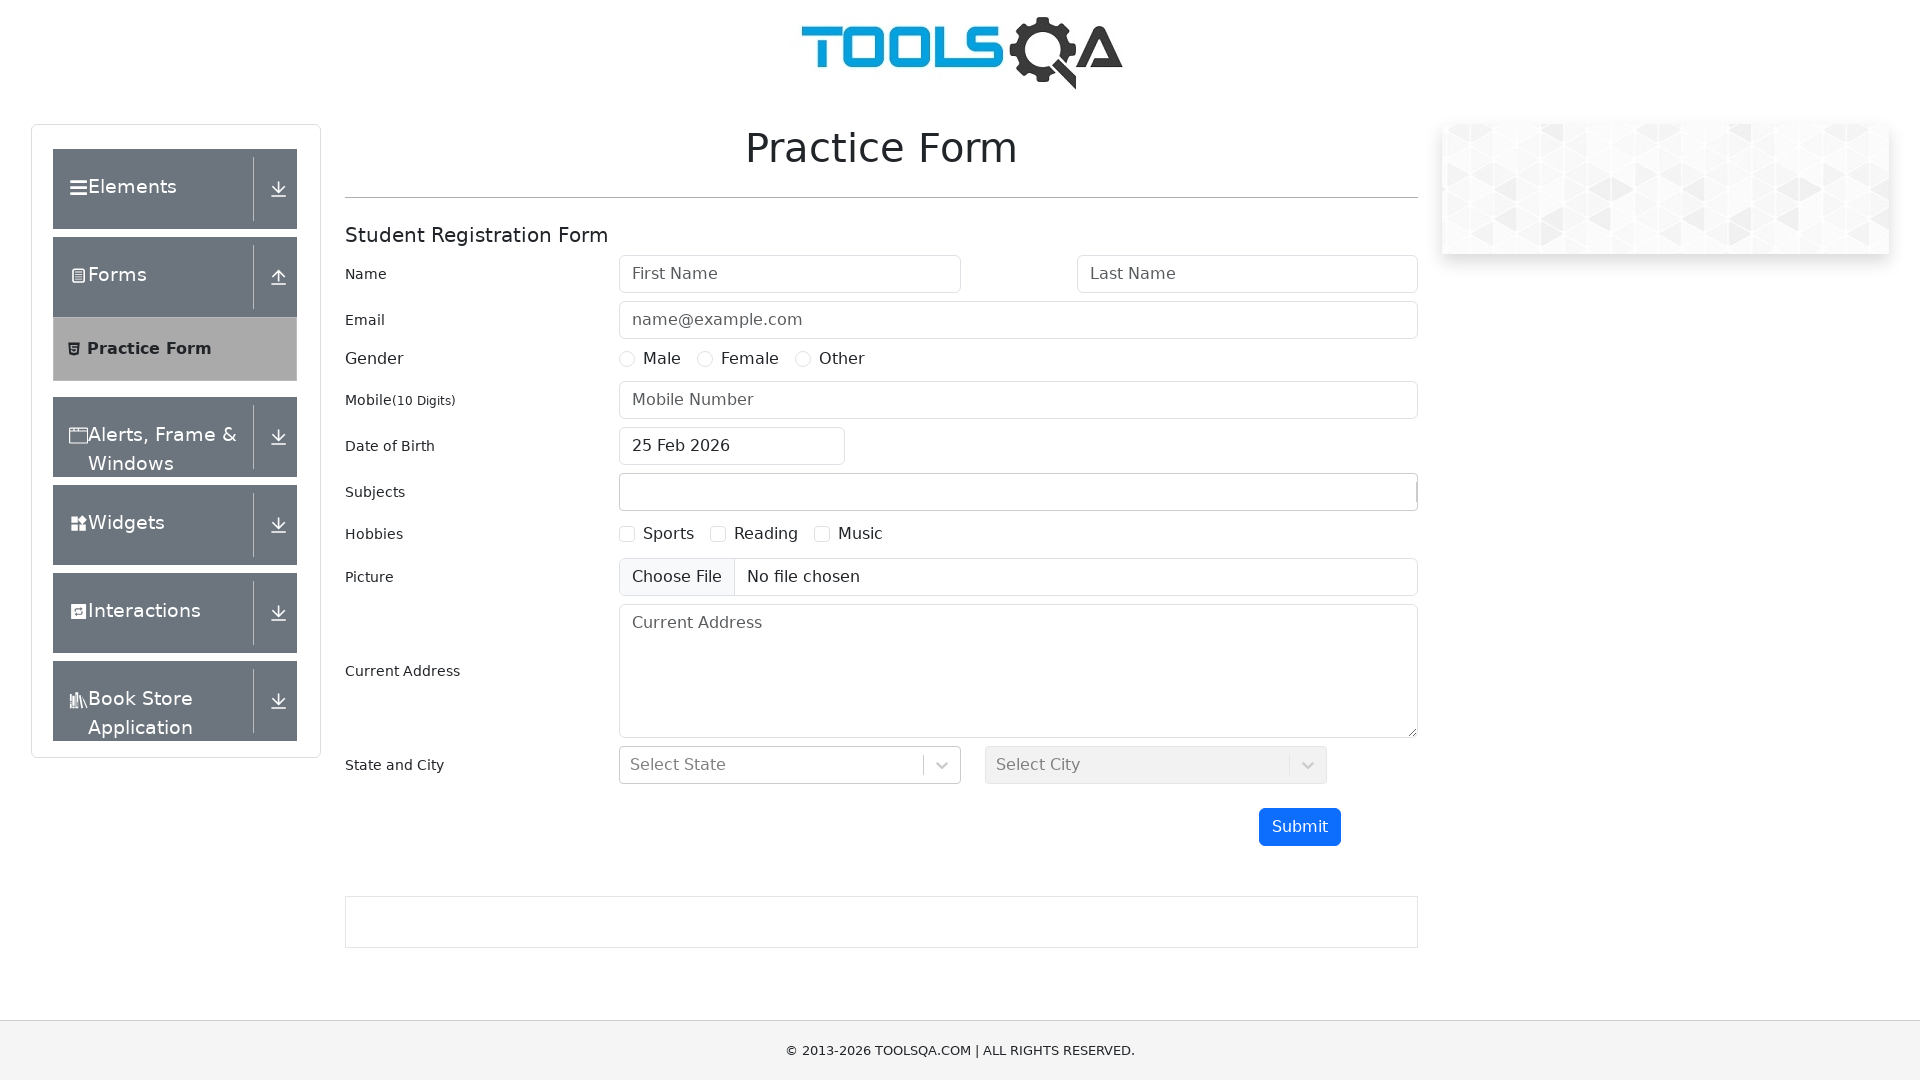

Verified reading checkbox is initially unchecked
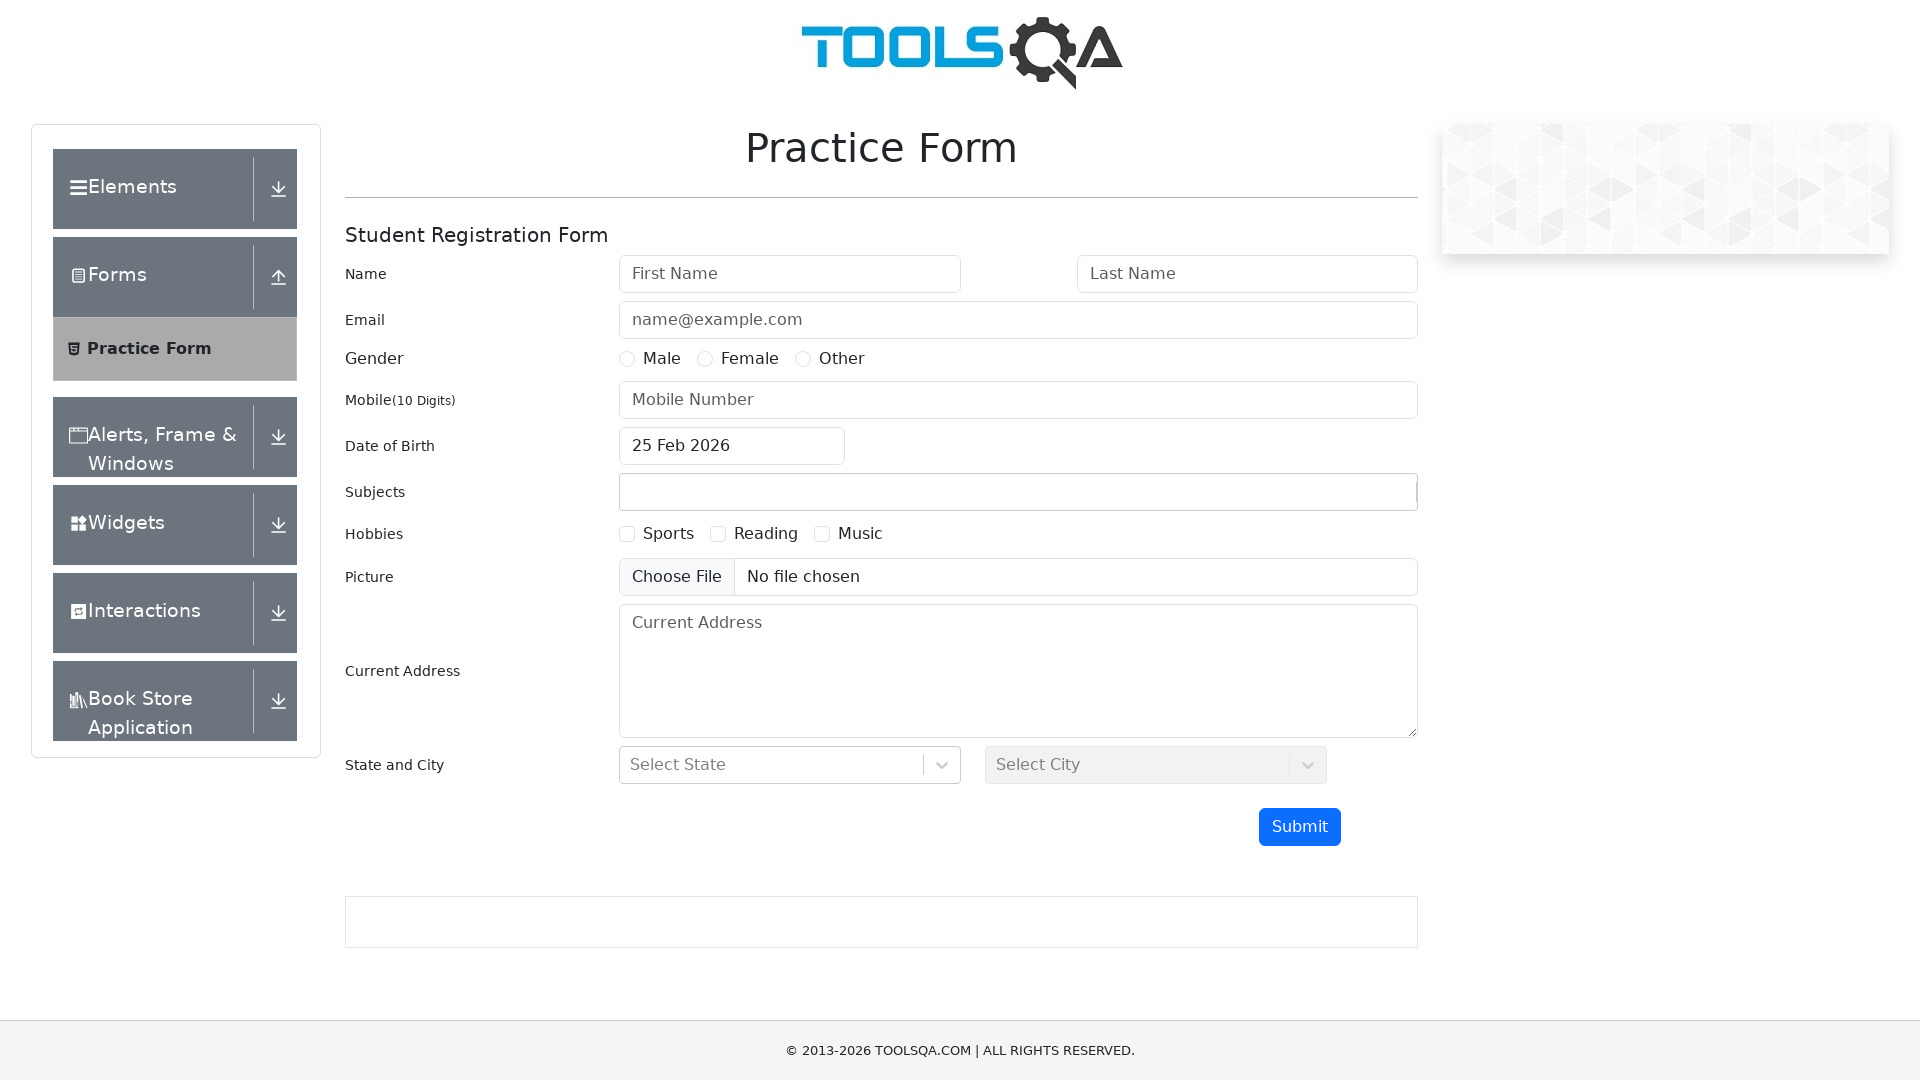

Verified music checkbox is initially unchecked
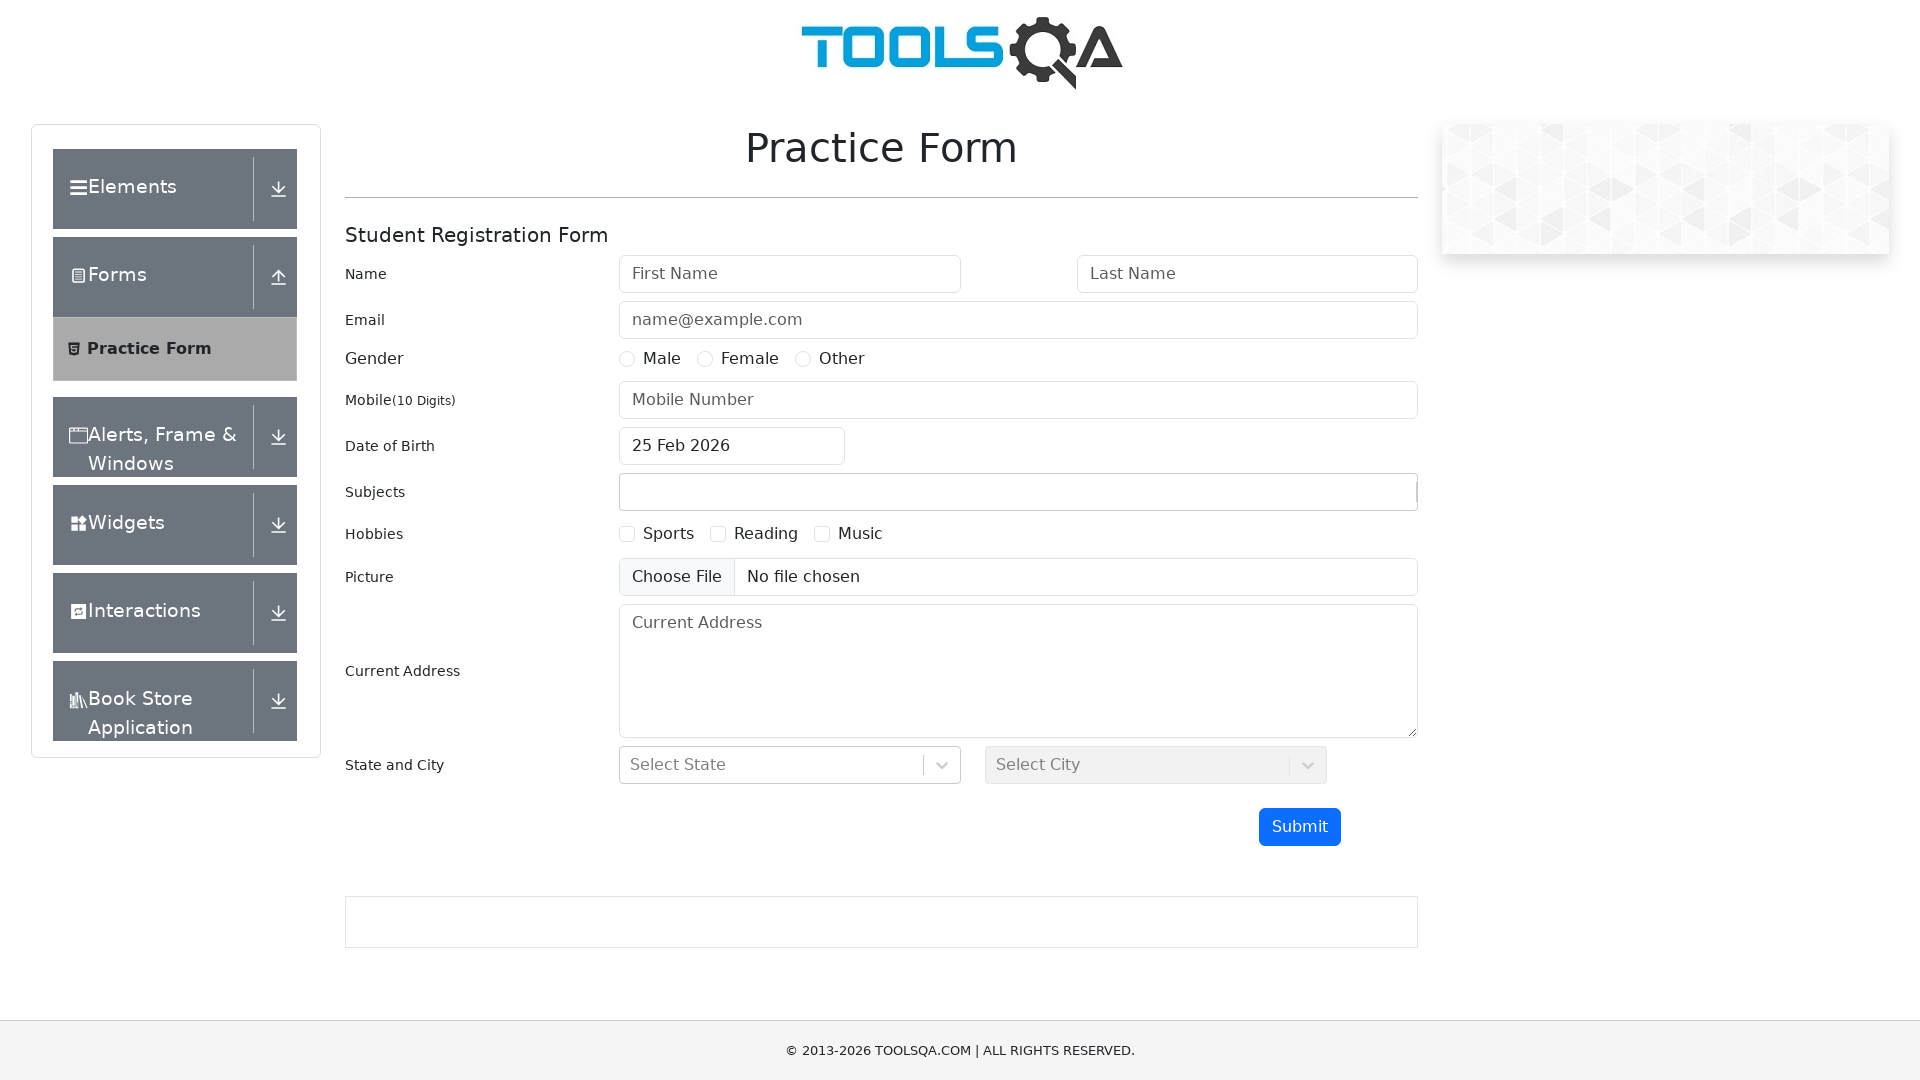

Clicked sports hobby label at (669, 534) on [for='hobbies-checkbox-1']
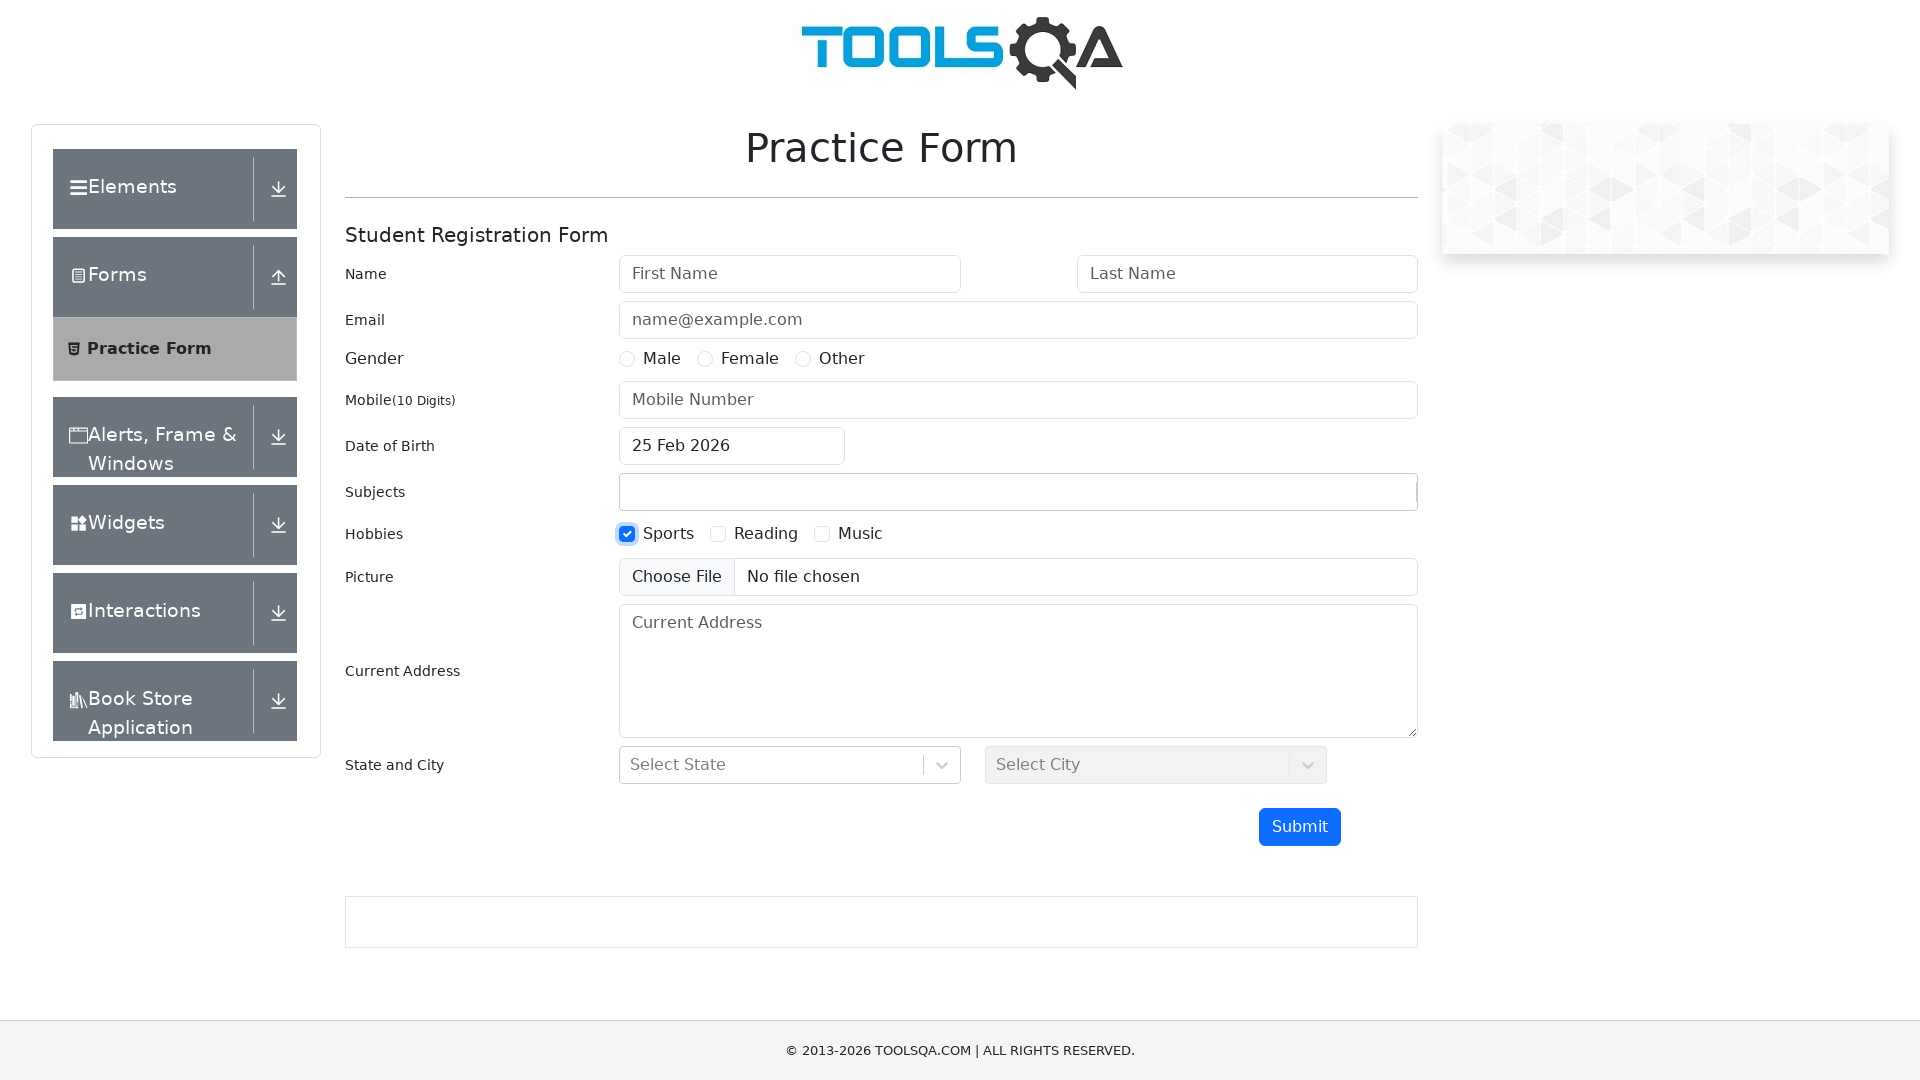

Verified sports checkbox is now checked
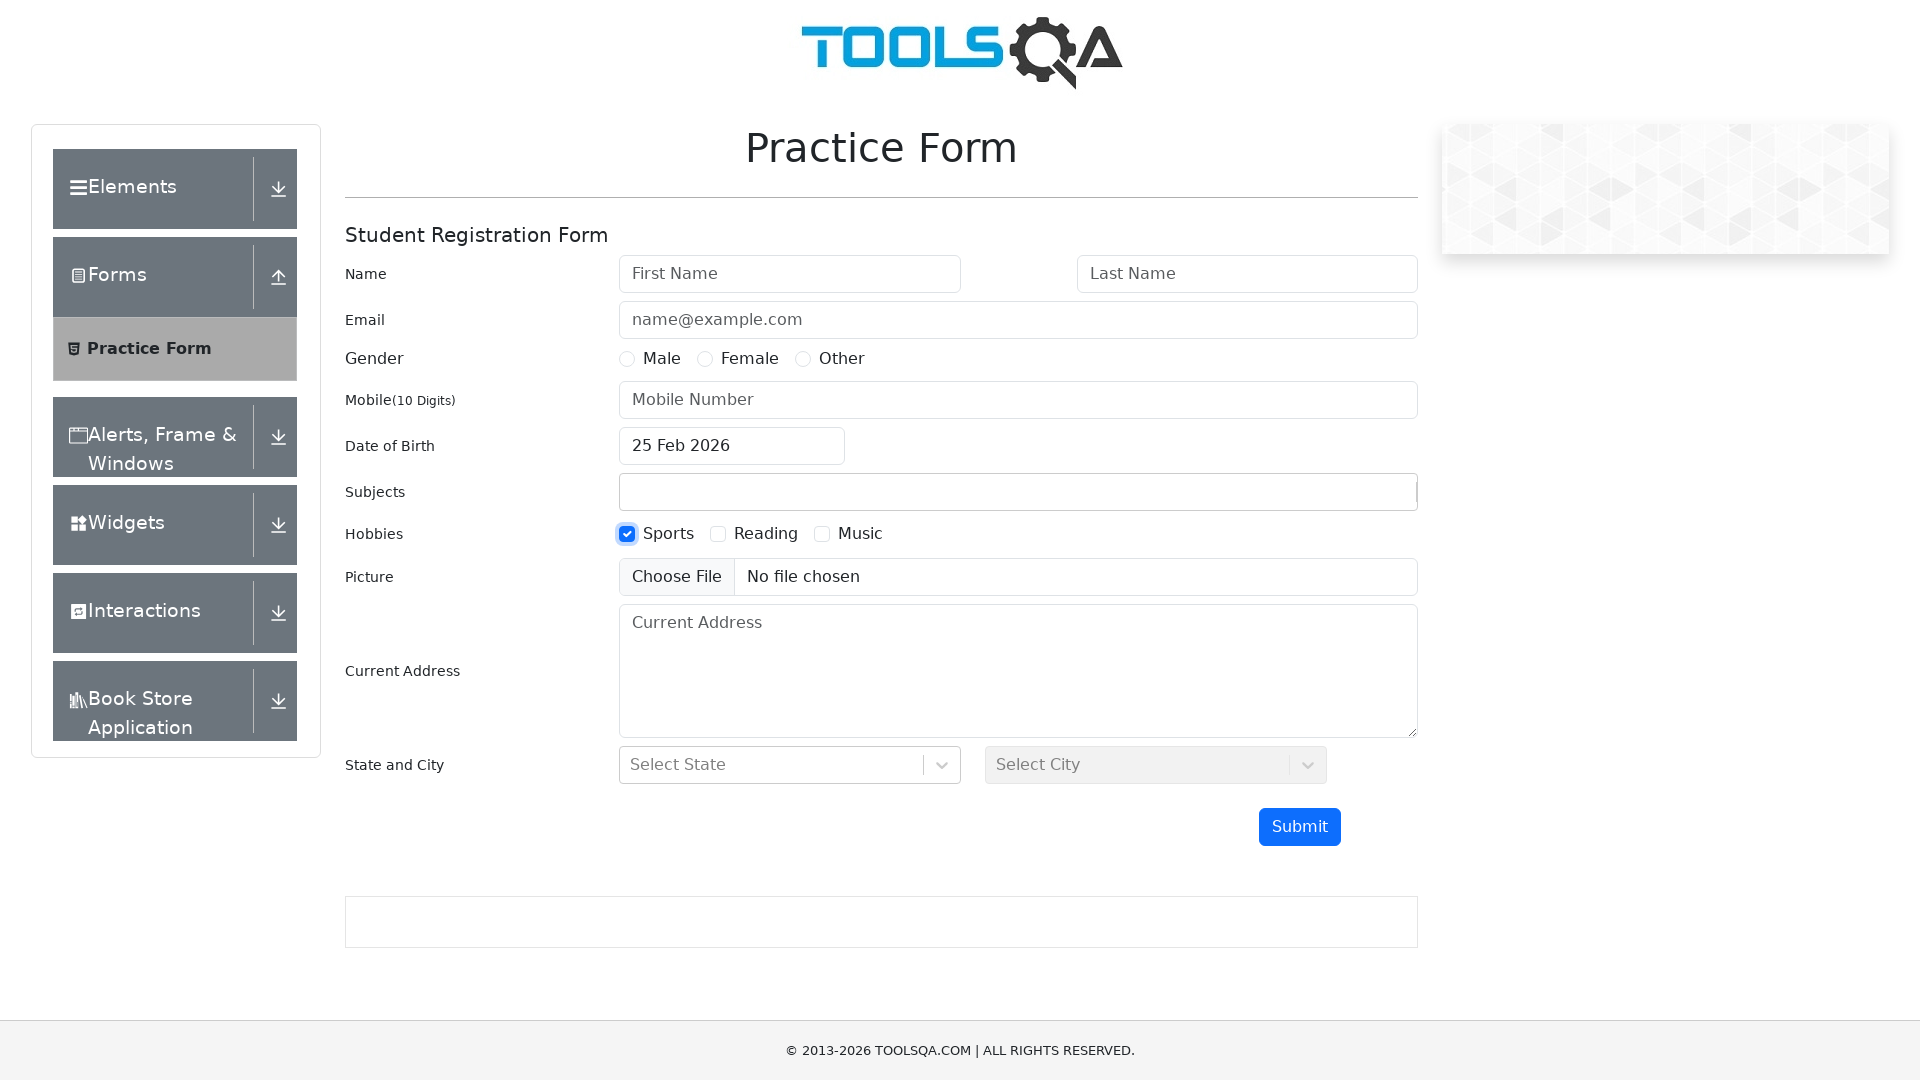

Clicked reading hobby label at (766, 534) on [for='hobbies-checkbox-2']
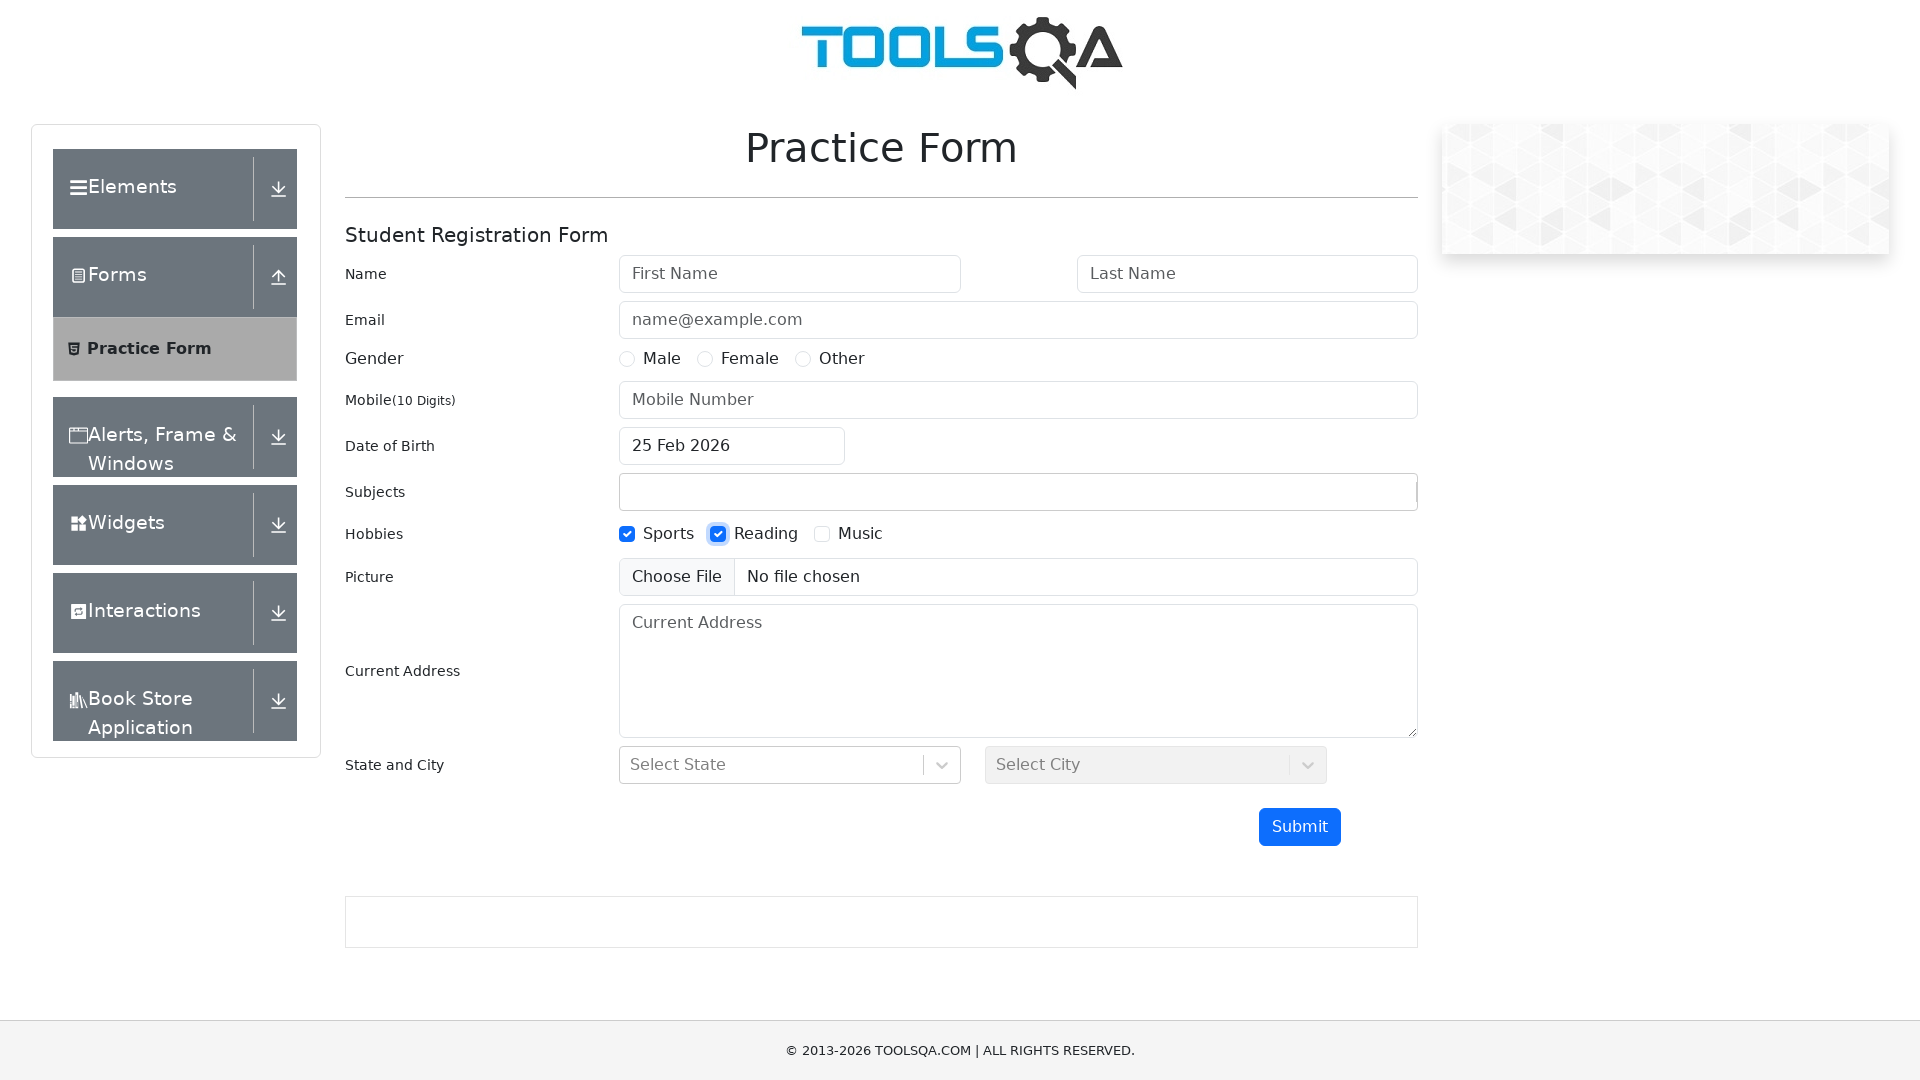

Verified reading checkbox is now checked
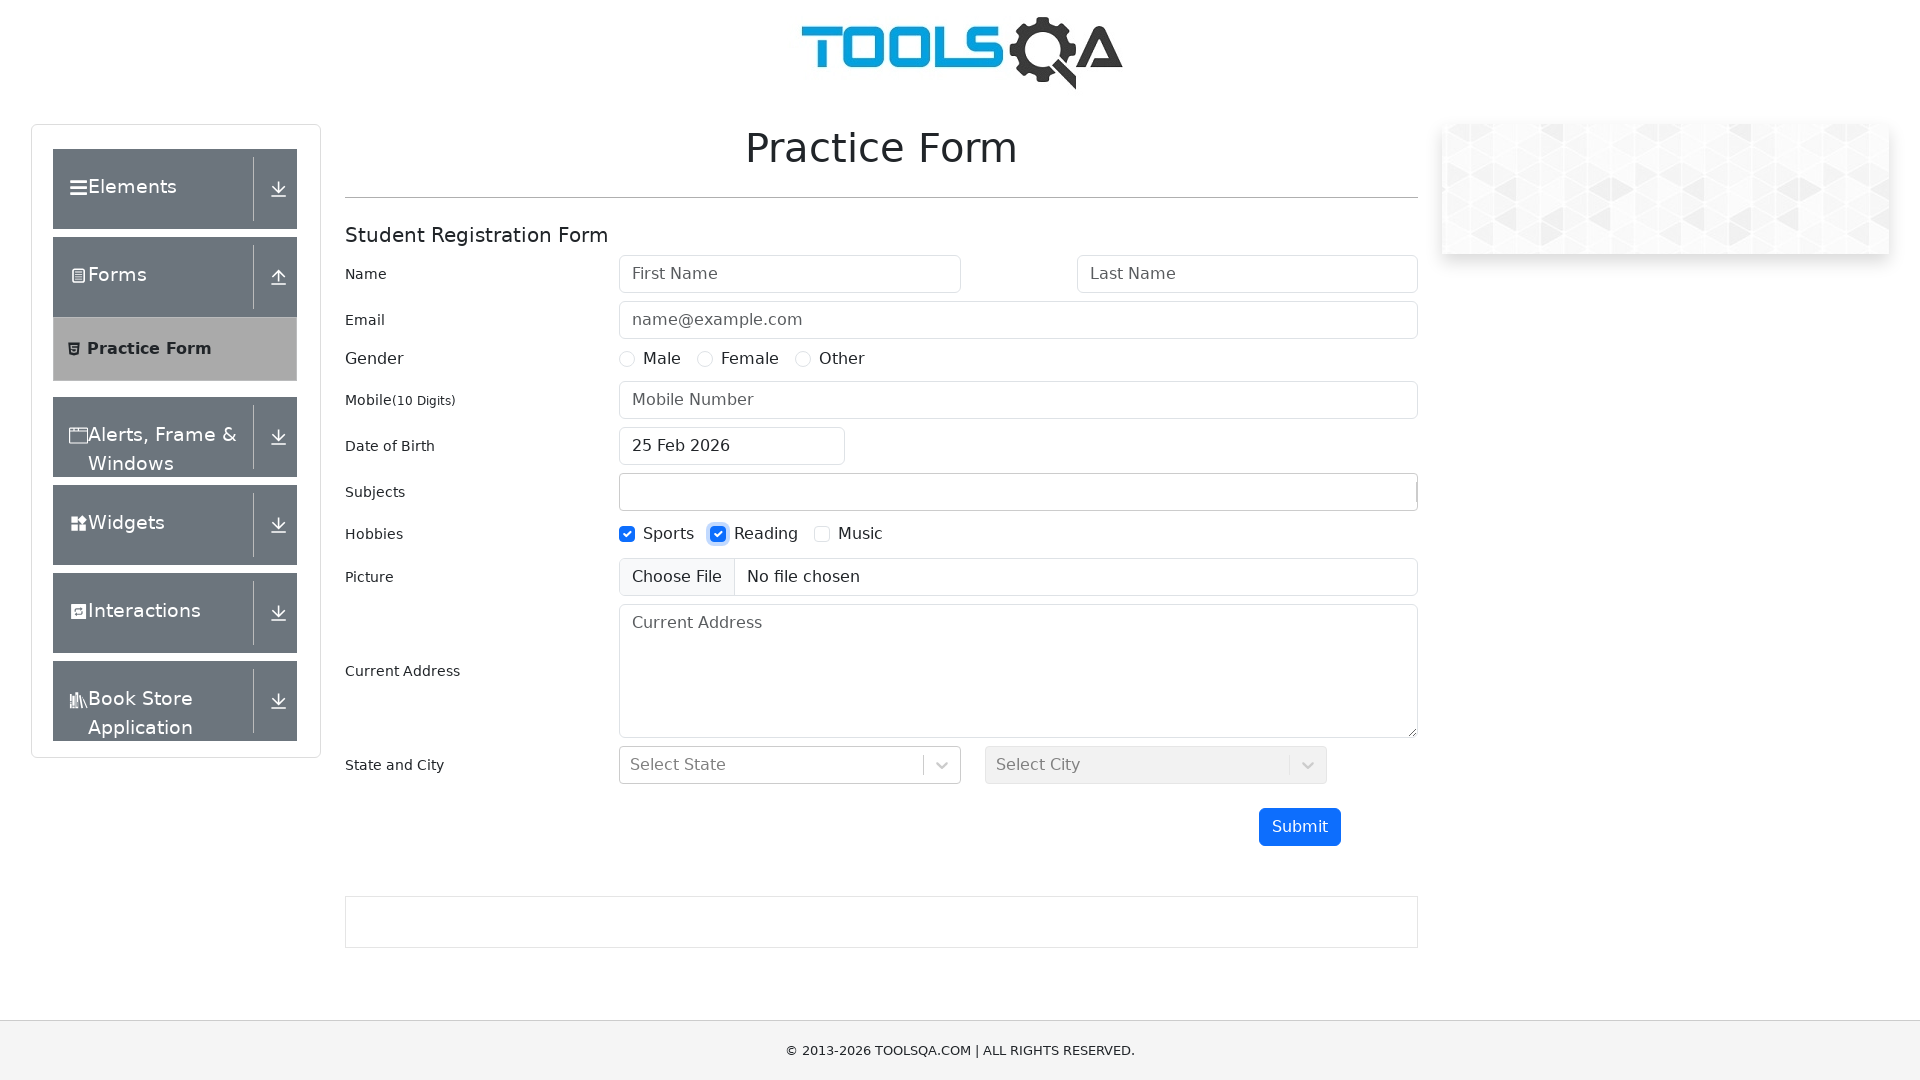

Clicked music hobby label at (861, 534) on [for='hobbies-checkbox-3']
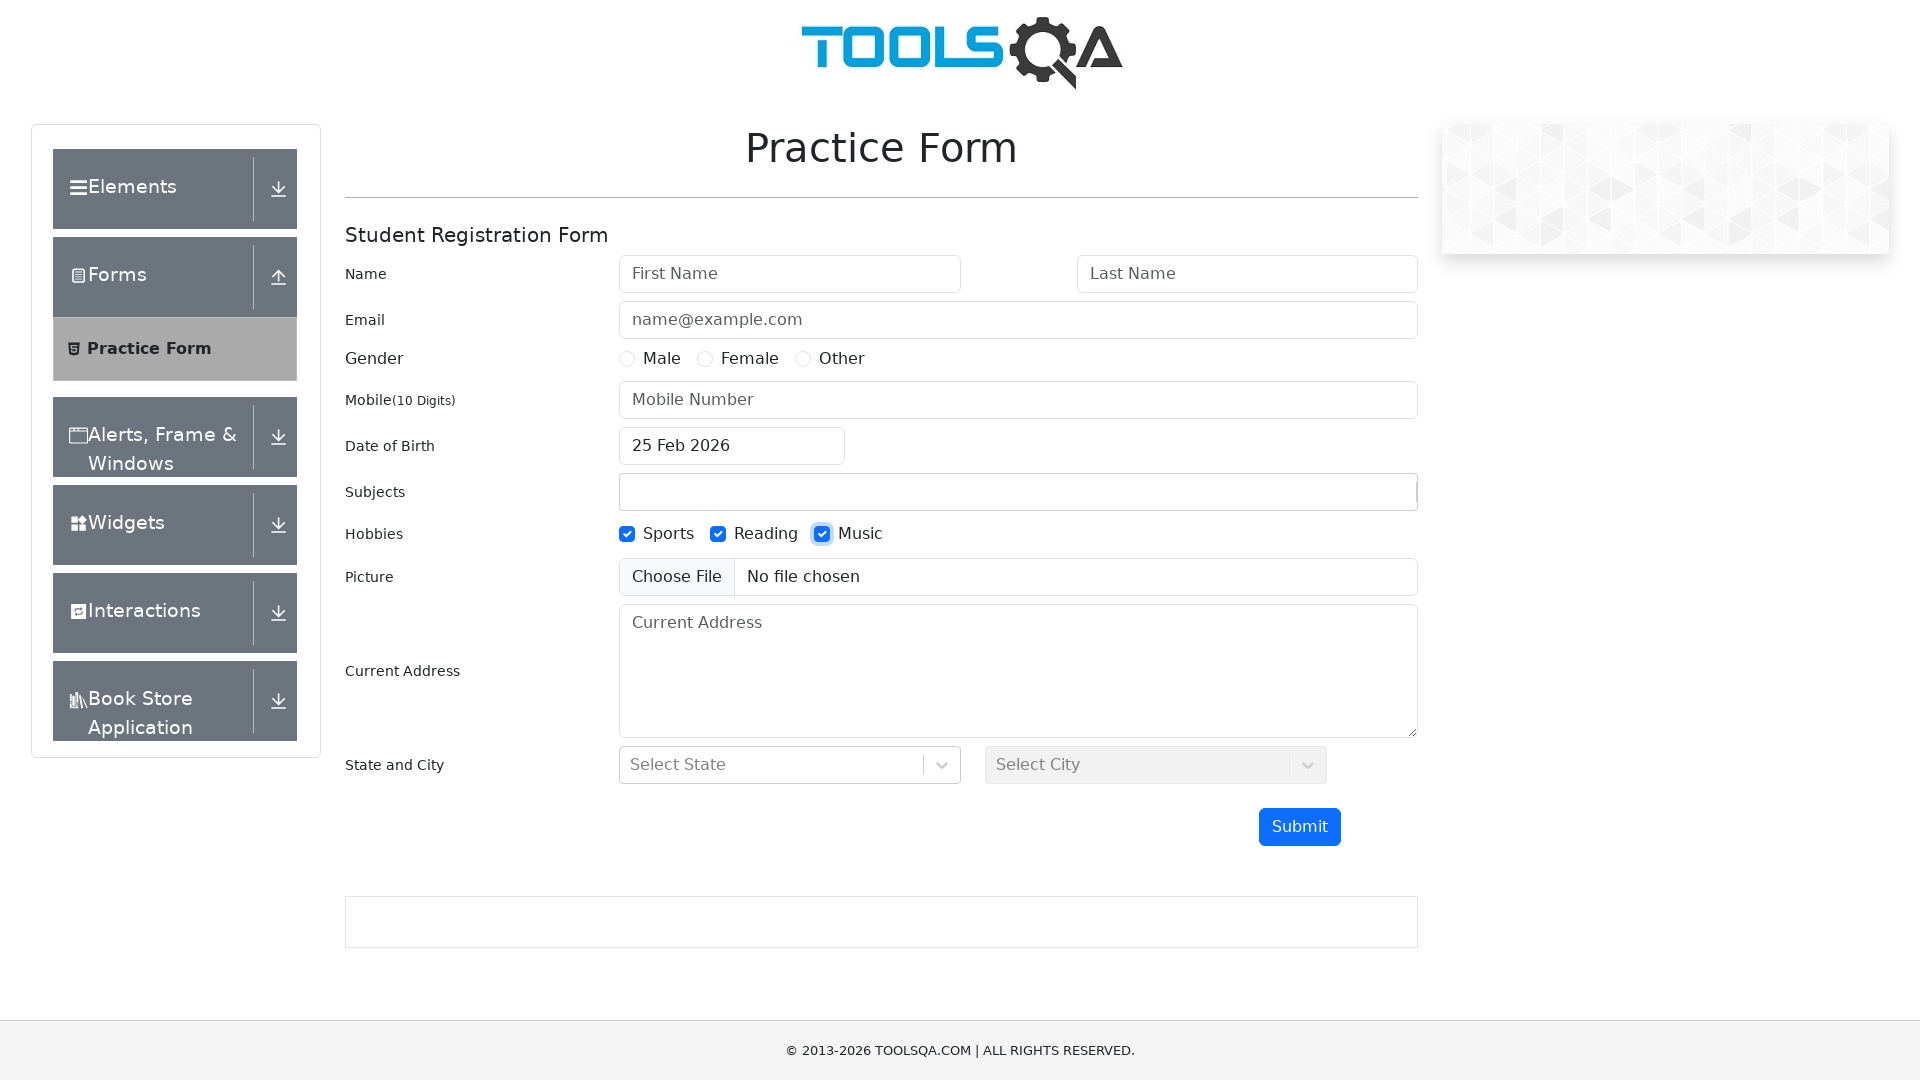

Verified music checkbox is now checked
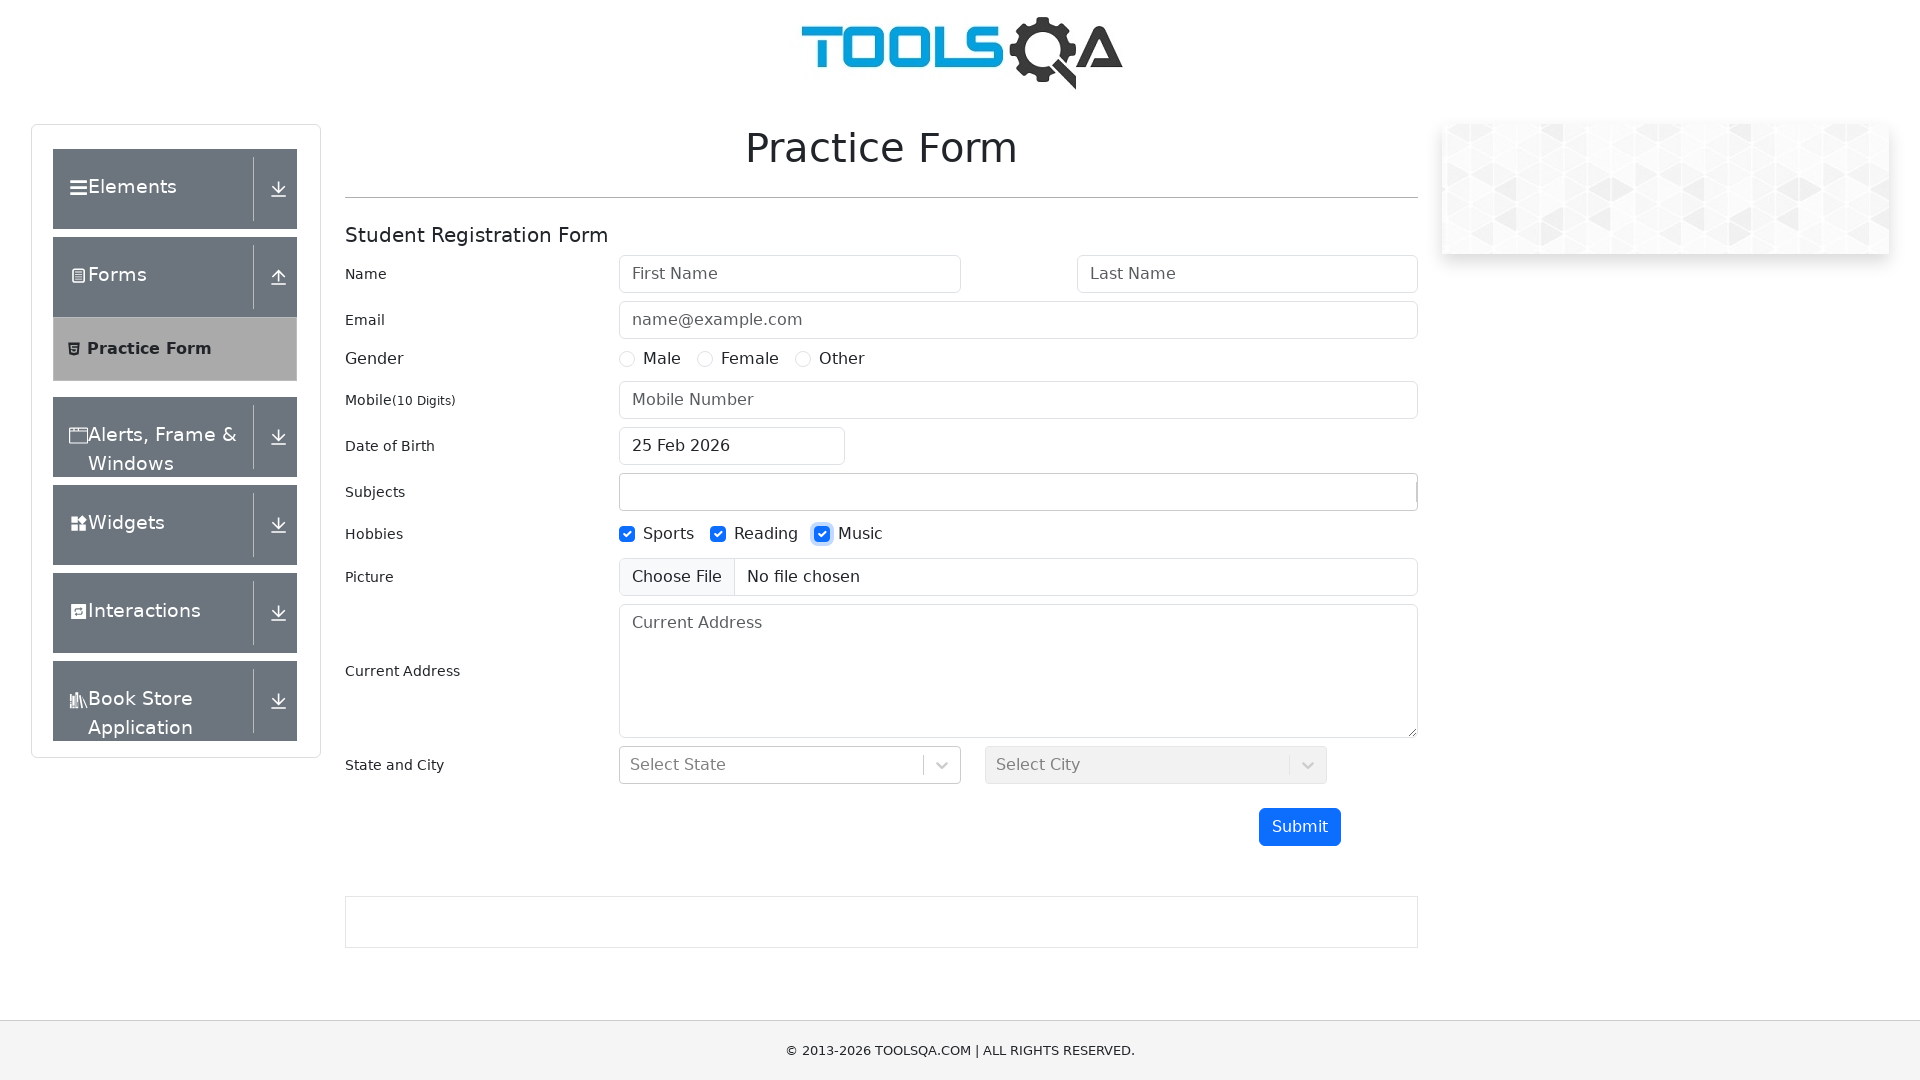

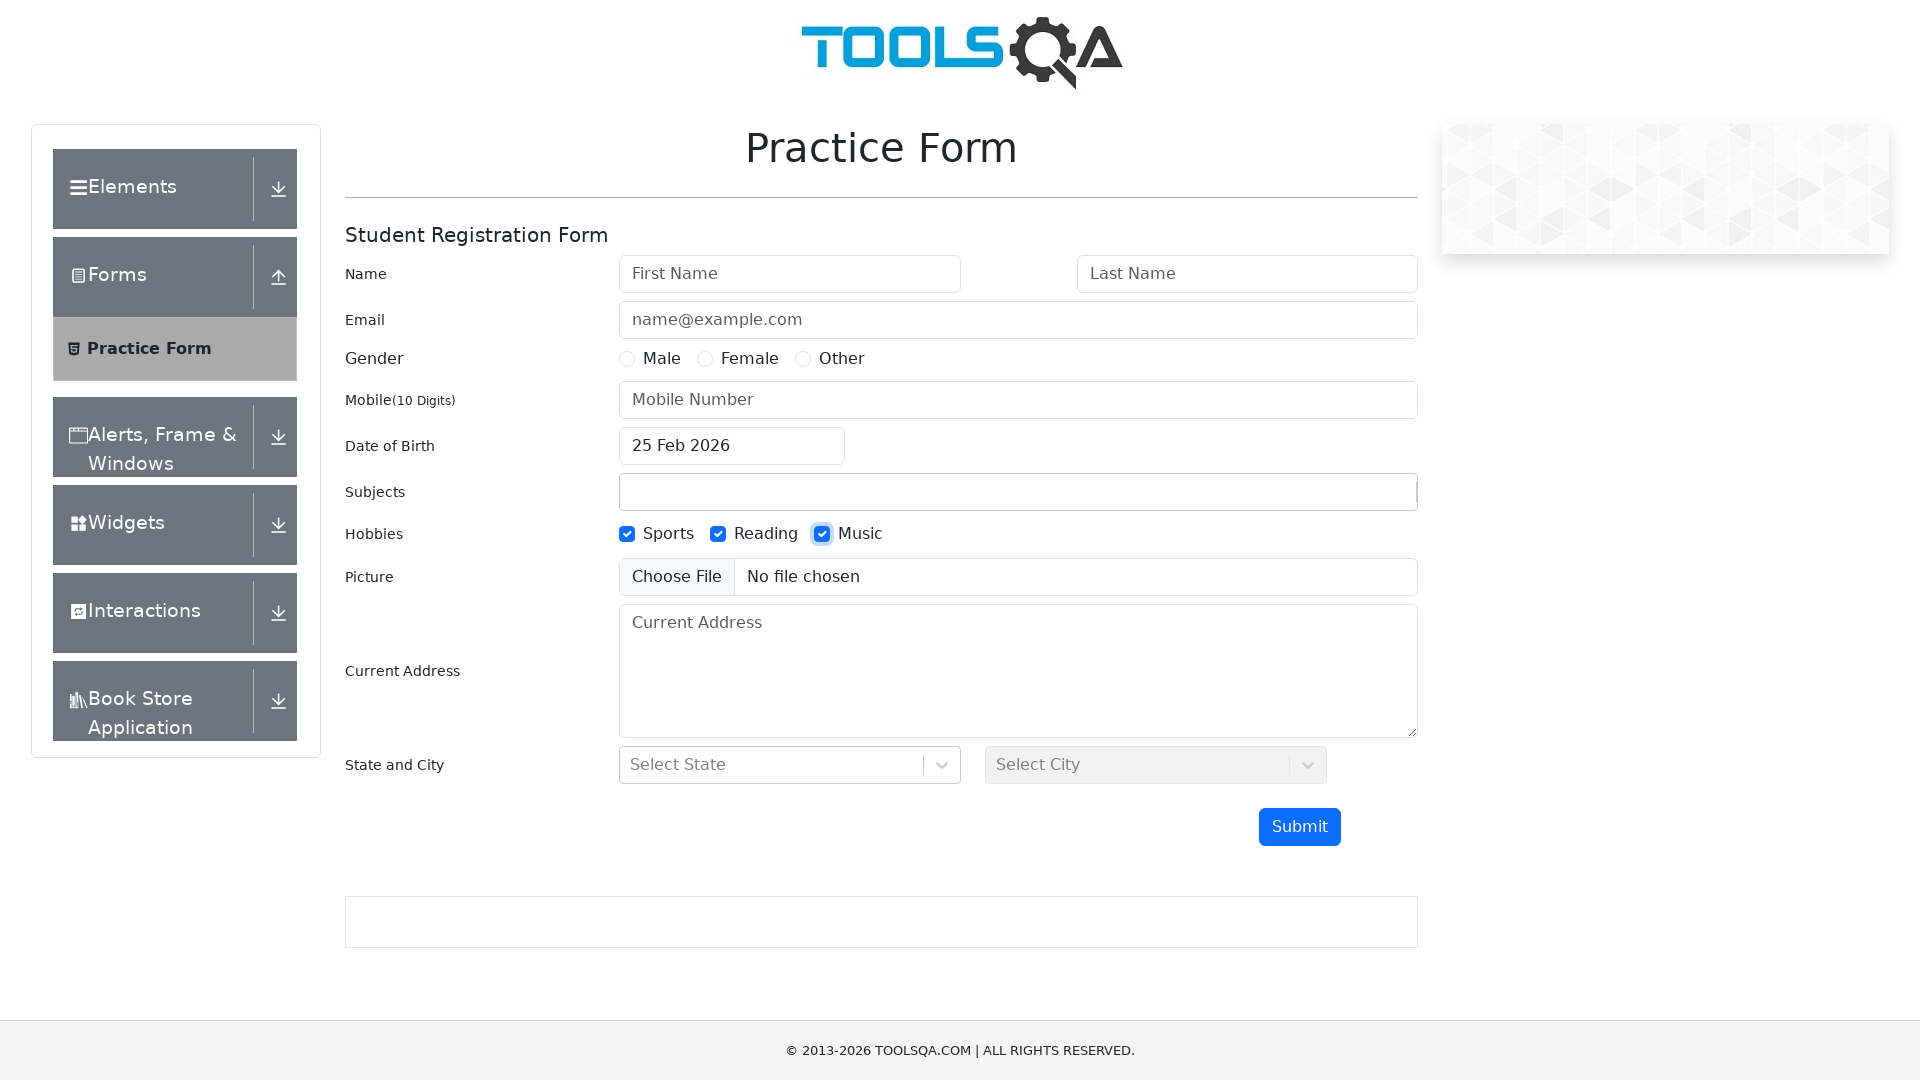